Tests autocomplete functionality by typing a partial country name and selecting "Canada" from the dropdown suggestions

Starting URL: https://rahulshettyacademy.com/AutomationPractice/#

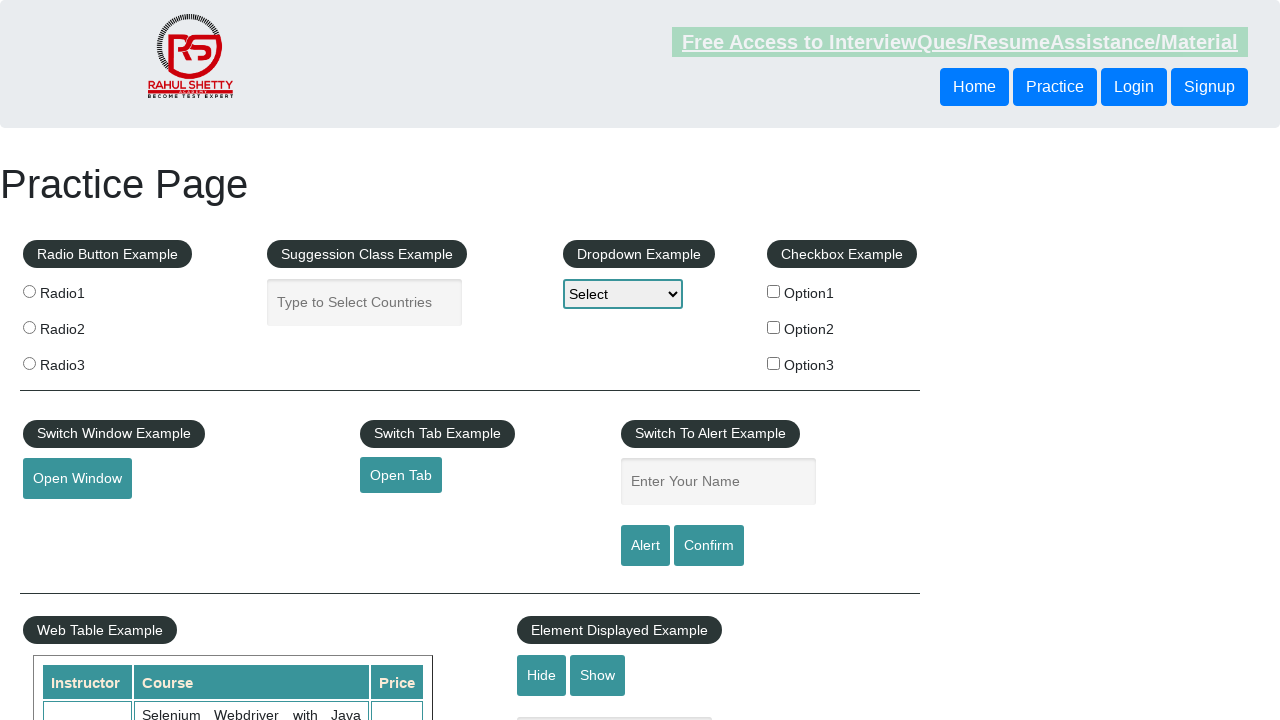

Typed 'can' in autocomplete field to trigger suggestions on #autocomplete
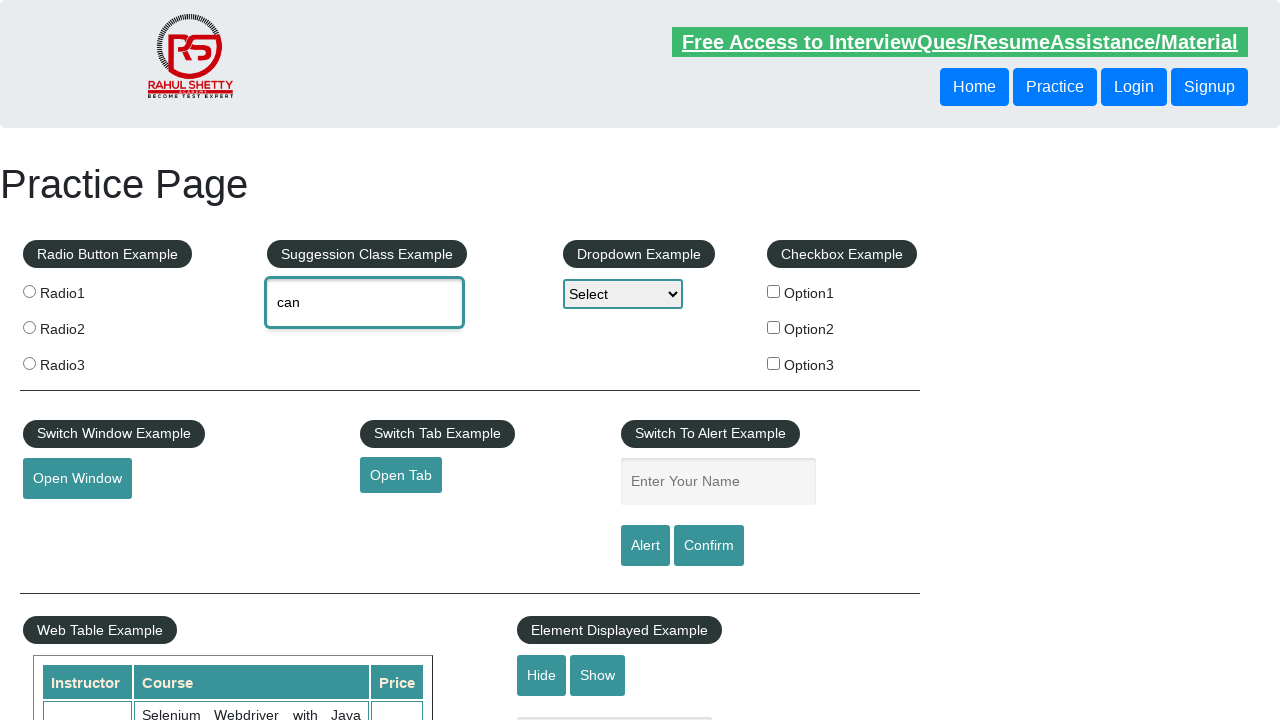

Autocomplete suggestions dropdown appeared
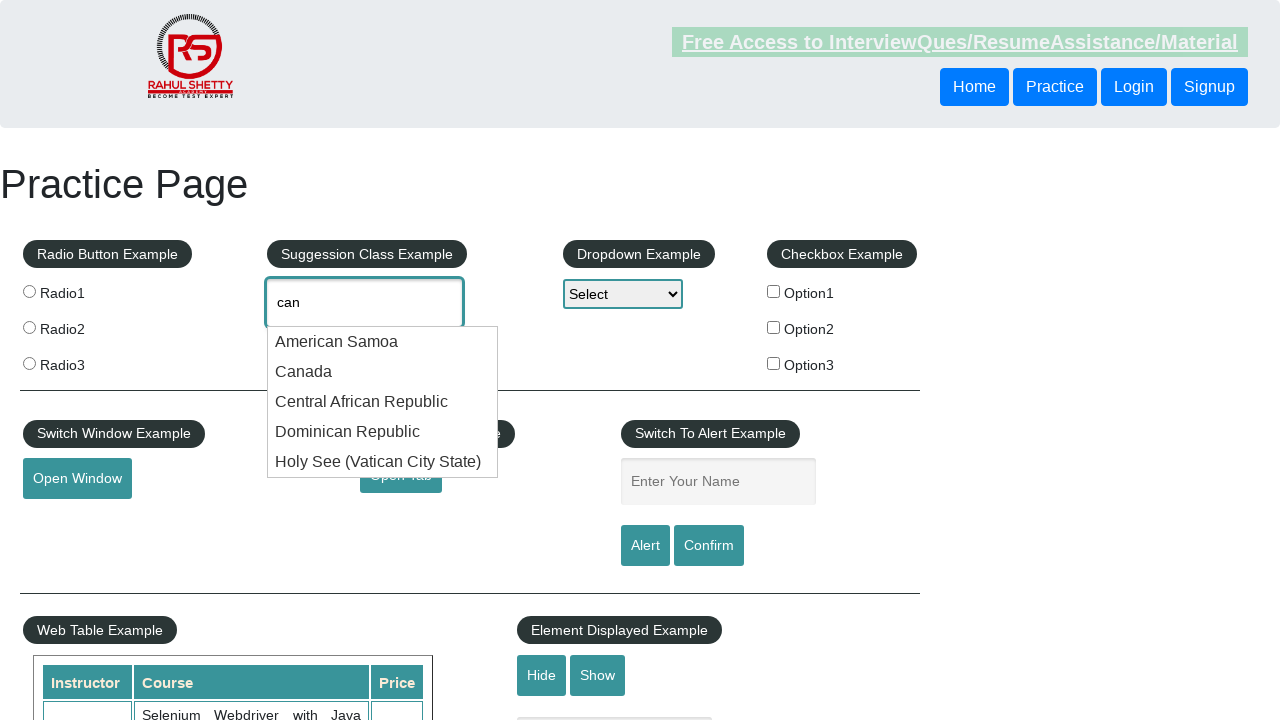

Selected 'Canada' from autocomplete dropdown options at (383, 372) on li.ui-menu-item div:text-is('Canada')
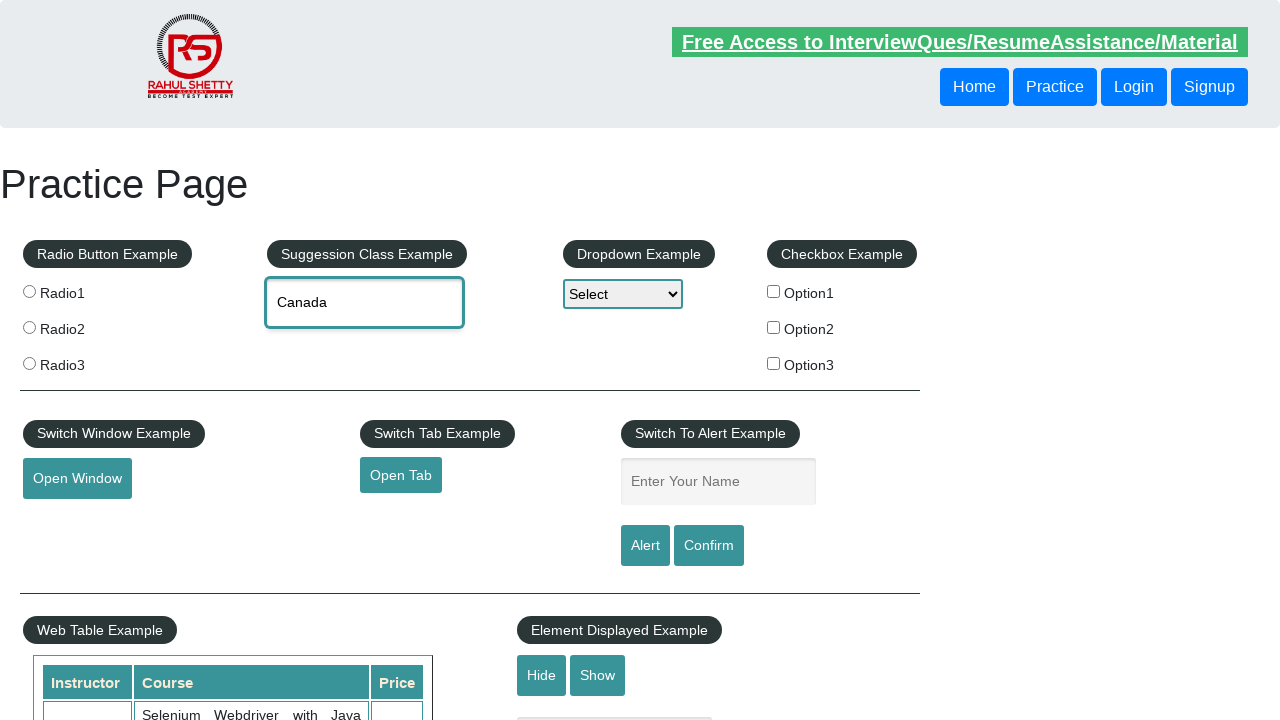

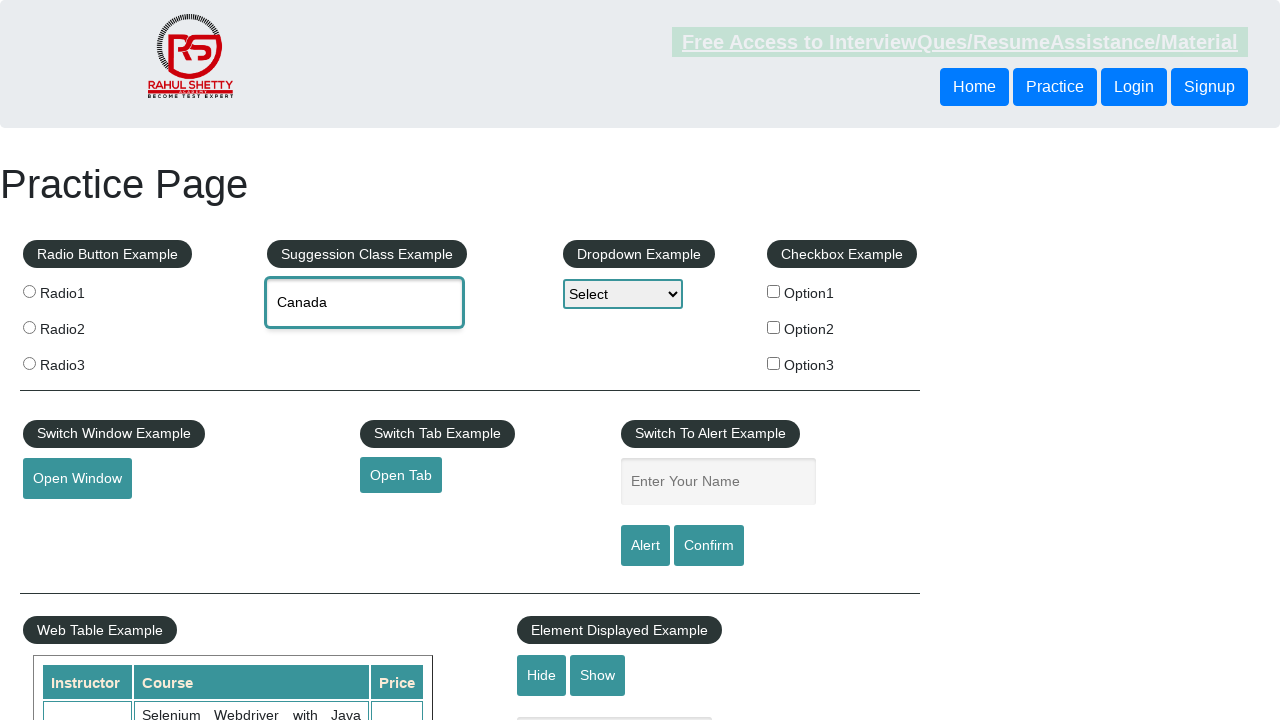